Tests navigation to RedCard credit application by clicking the RedCard link and then the Apply for credit link

Starting URL: http://www.target.com

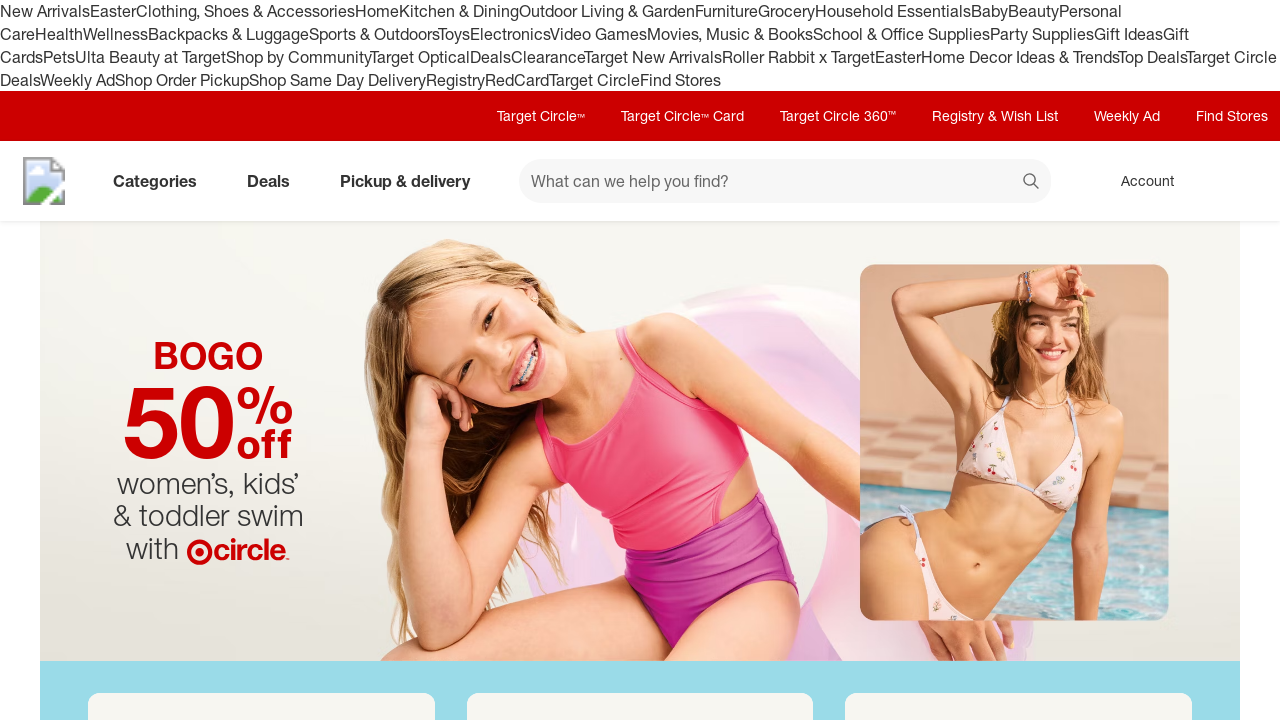

Target.com homepage loaded
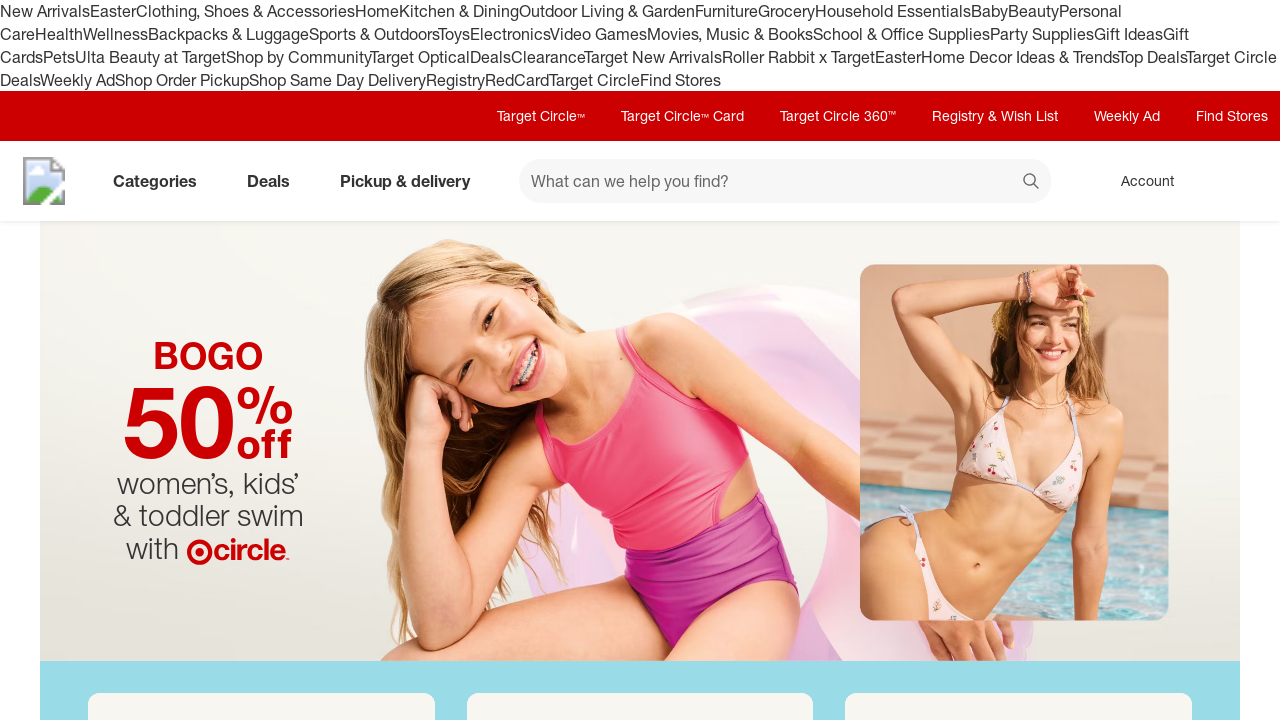

Clicked RedCard link at (517, 80) on a:has-text('RedCard')
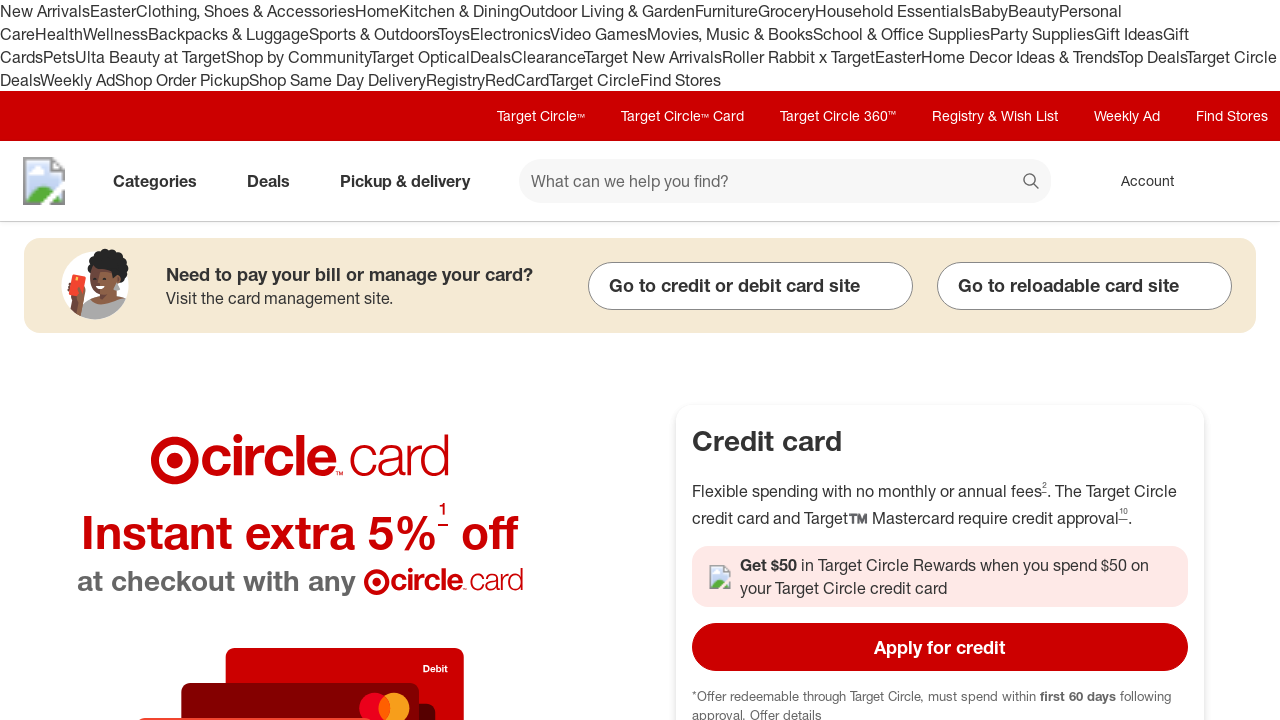

RedCard page loaded
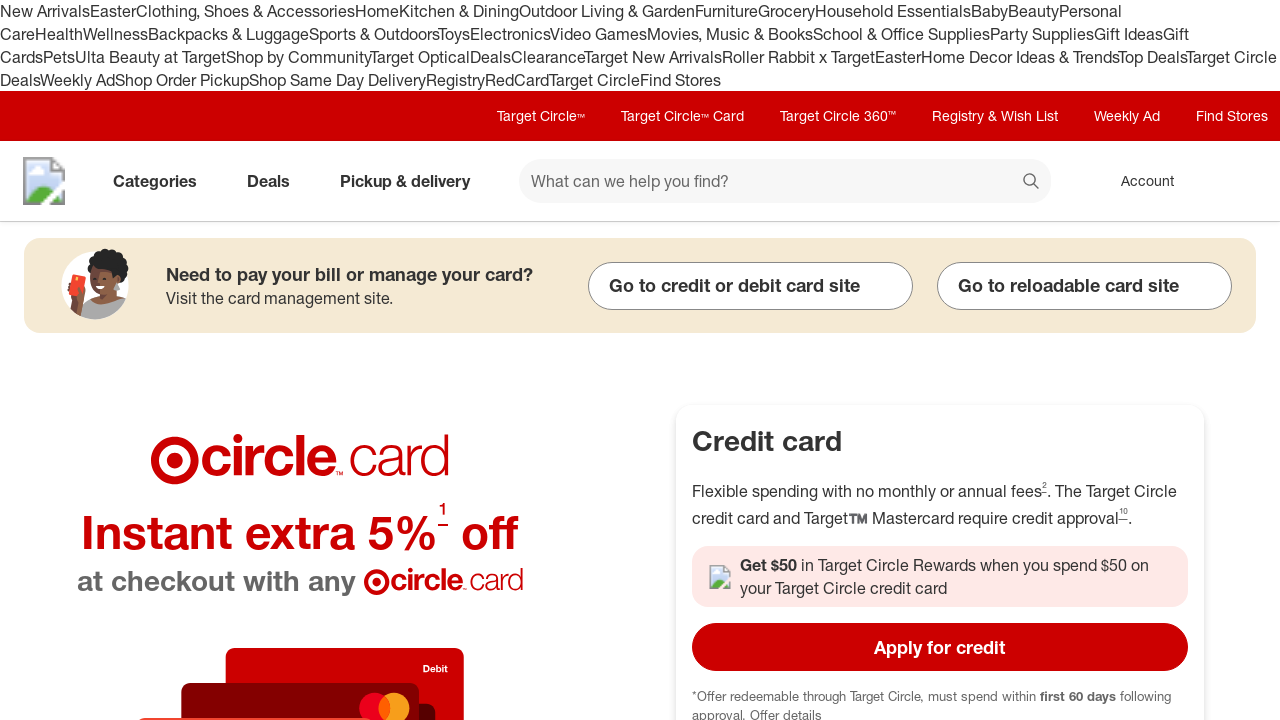

Clicked Apply for credit link at (940, 647) on a:has-text('Apply for credit')
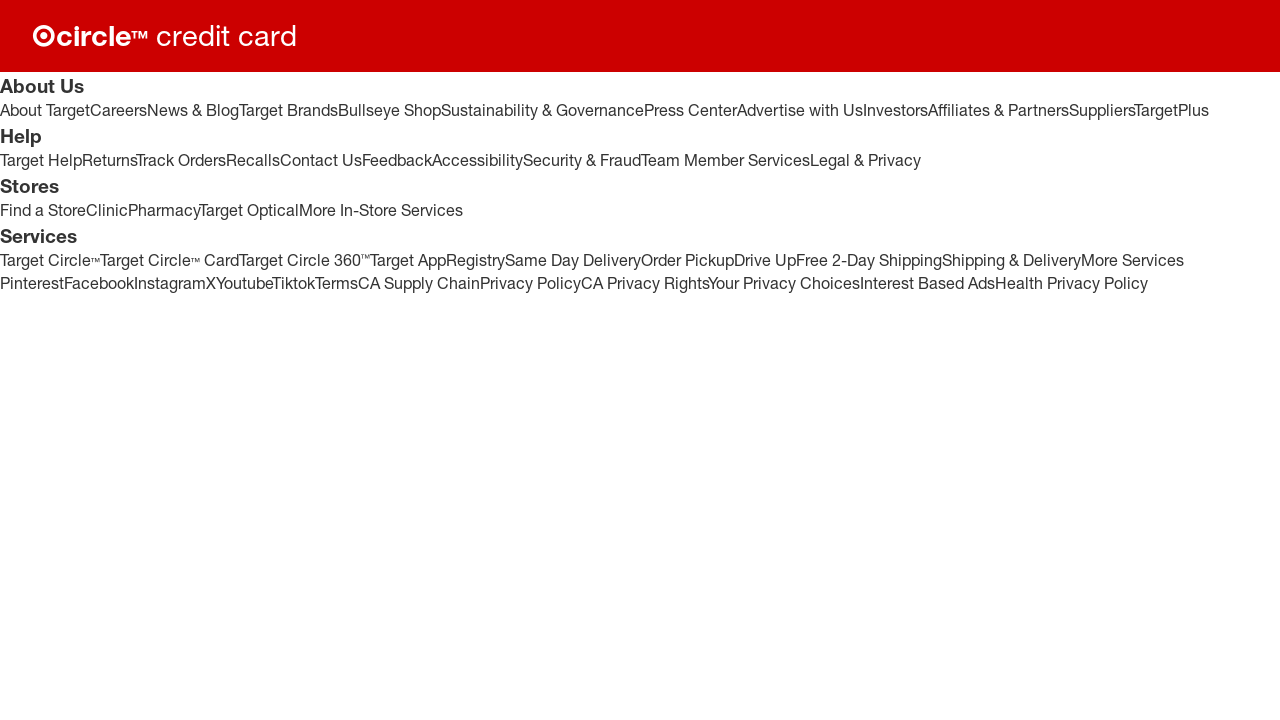

RedCard credit application page loaded
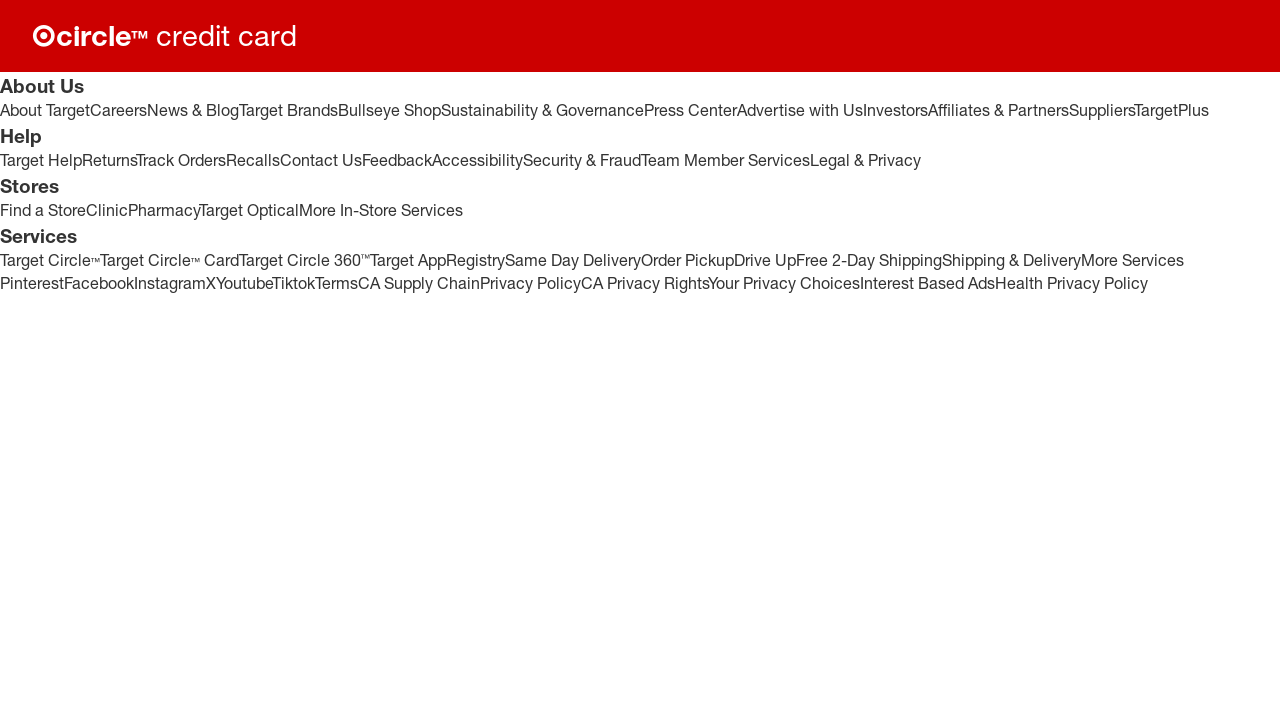

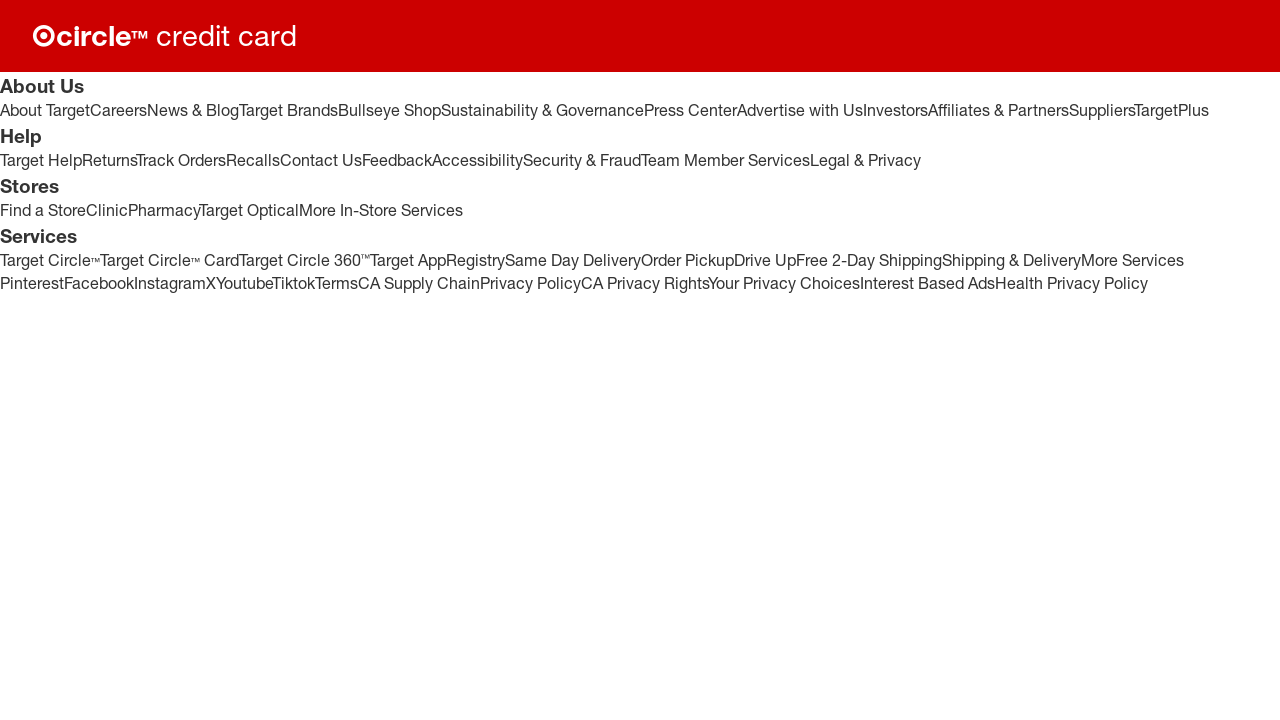